Tests clicking on JS Alert button and accepting the alert to verify success message

Starting URL: https://the-internet.herokuapp.com/javascript_alerts

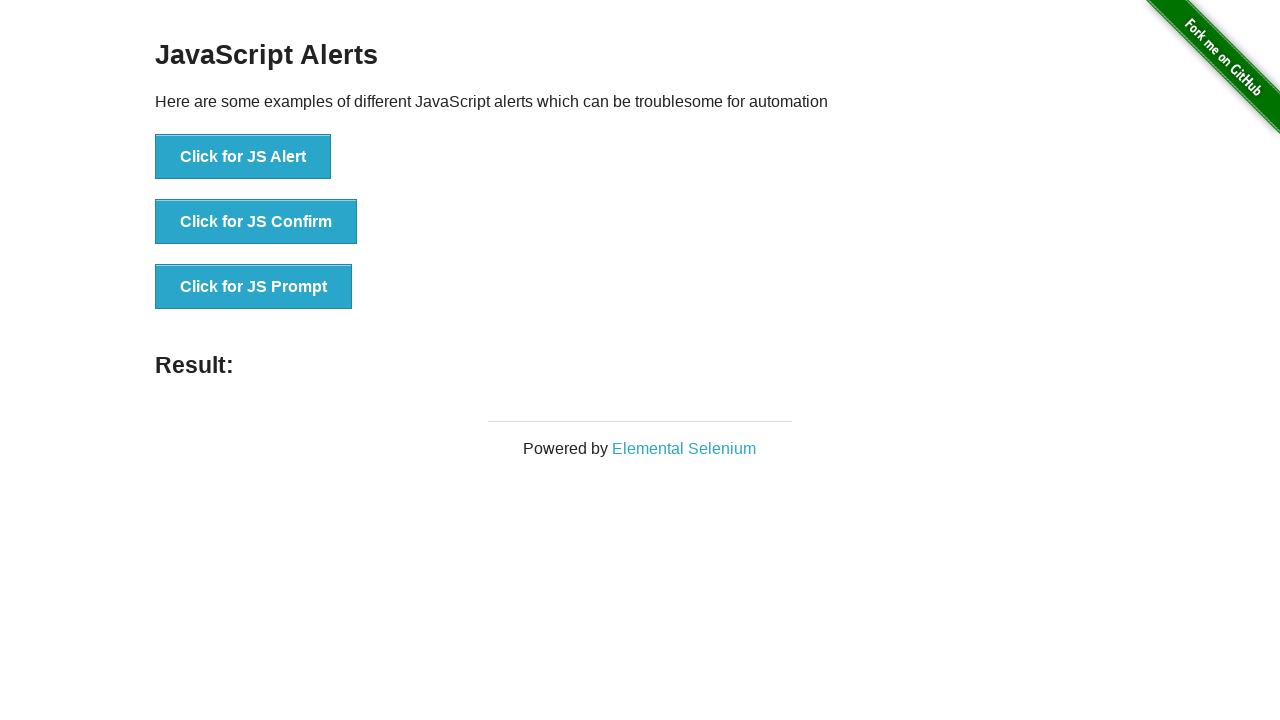

Clicked JS Alert button at (243, 157) on button:has-text('Click for JS Alert')
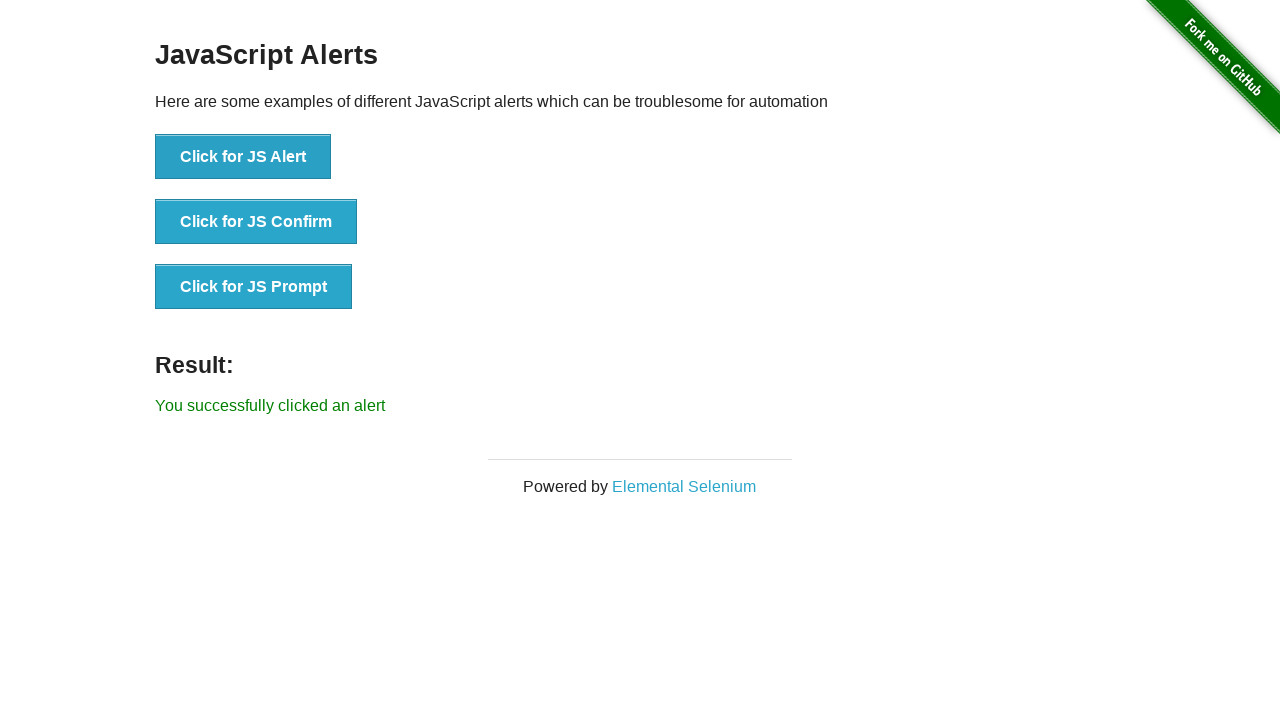

Set up dialog handler to accept alert
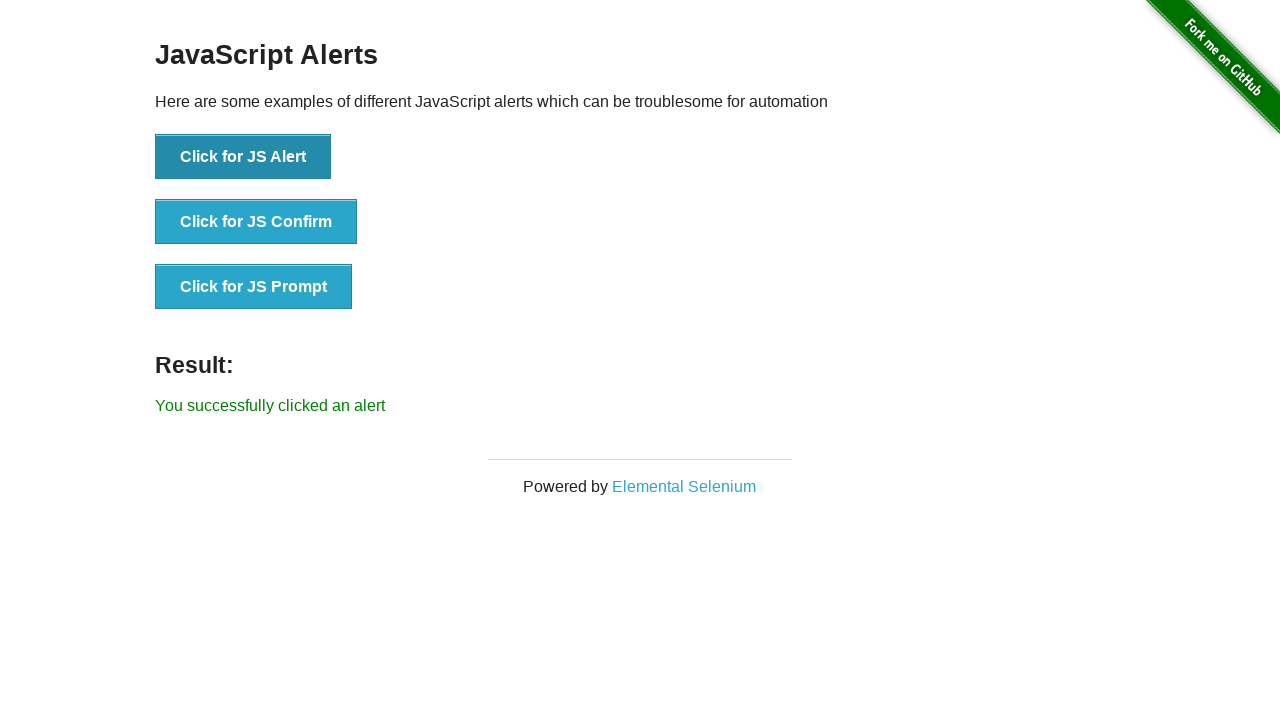

Verified success message 'You successfully clicked an alert' appeared
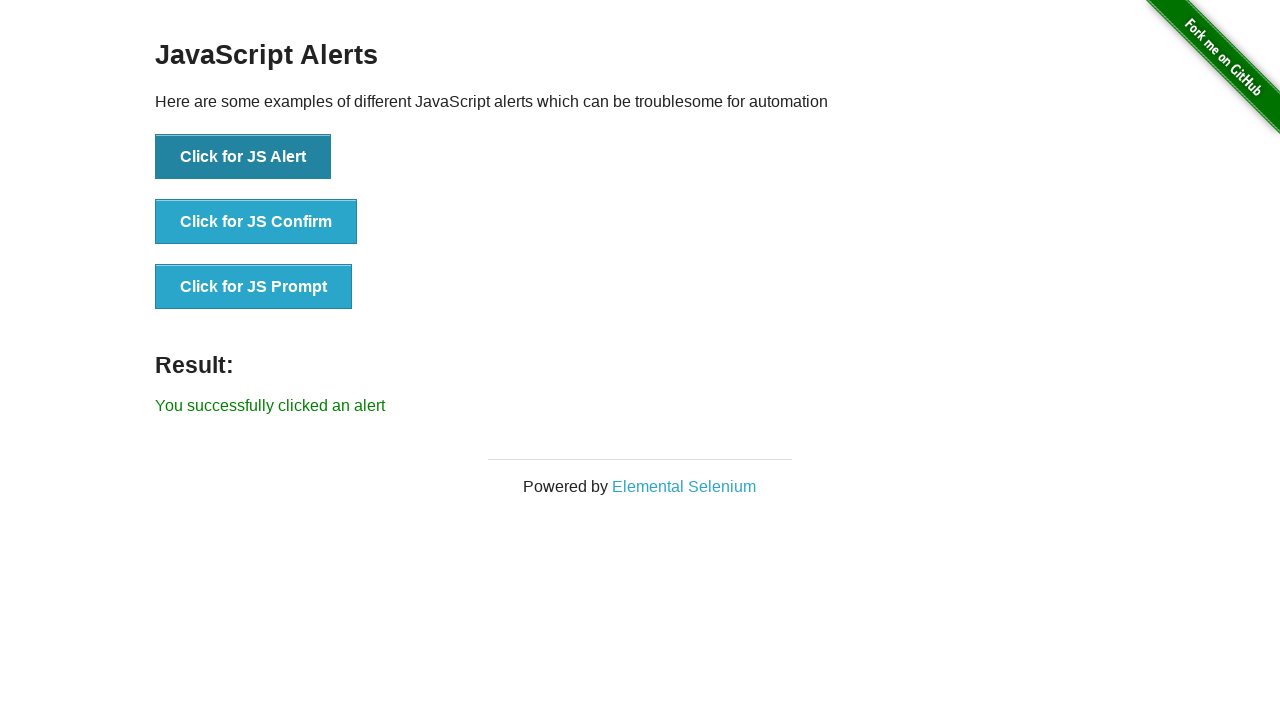

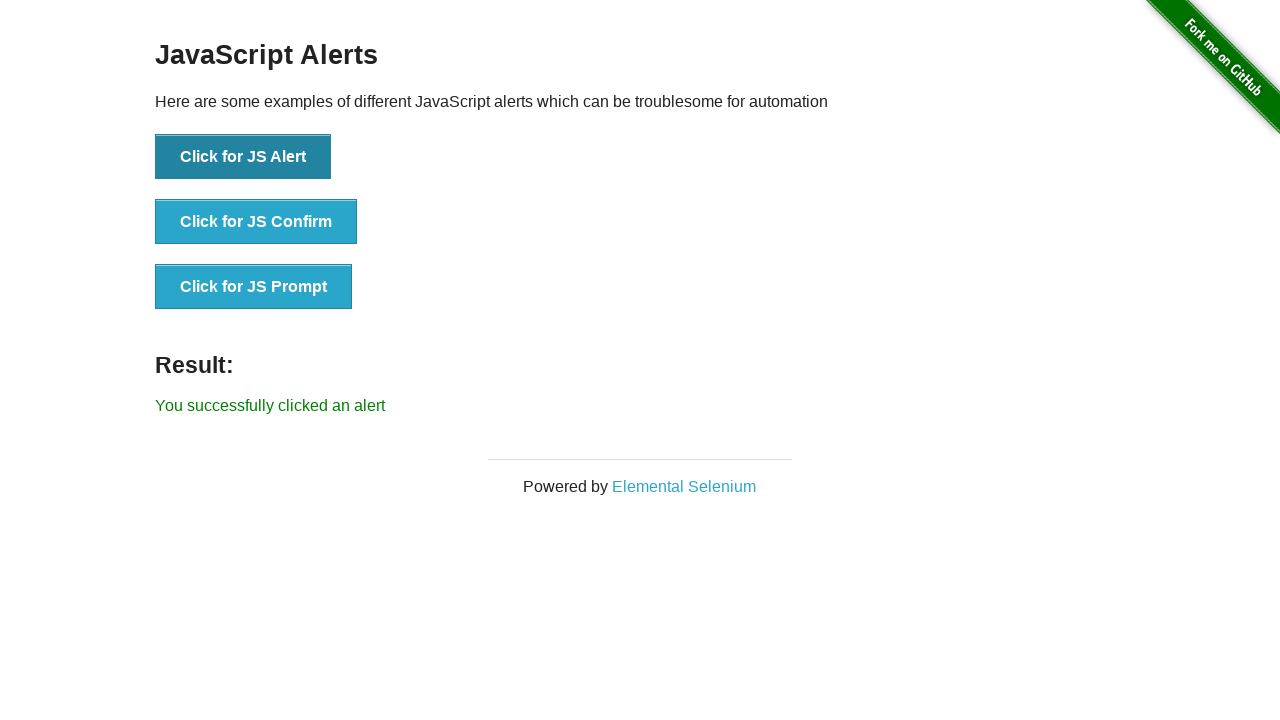